Navigates to the American Airlines homepage and sets the browser window to fullscreen mode

Starting URL: https://www.aa.com/homePage.do

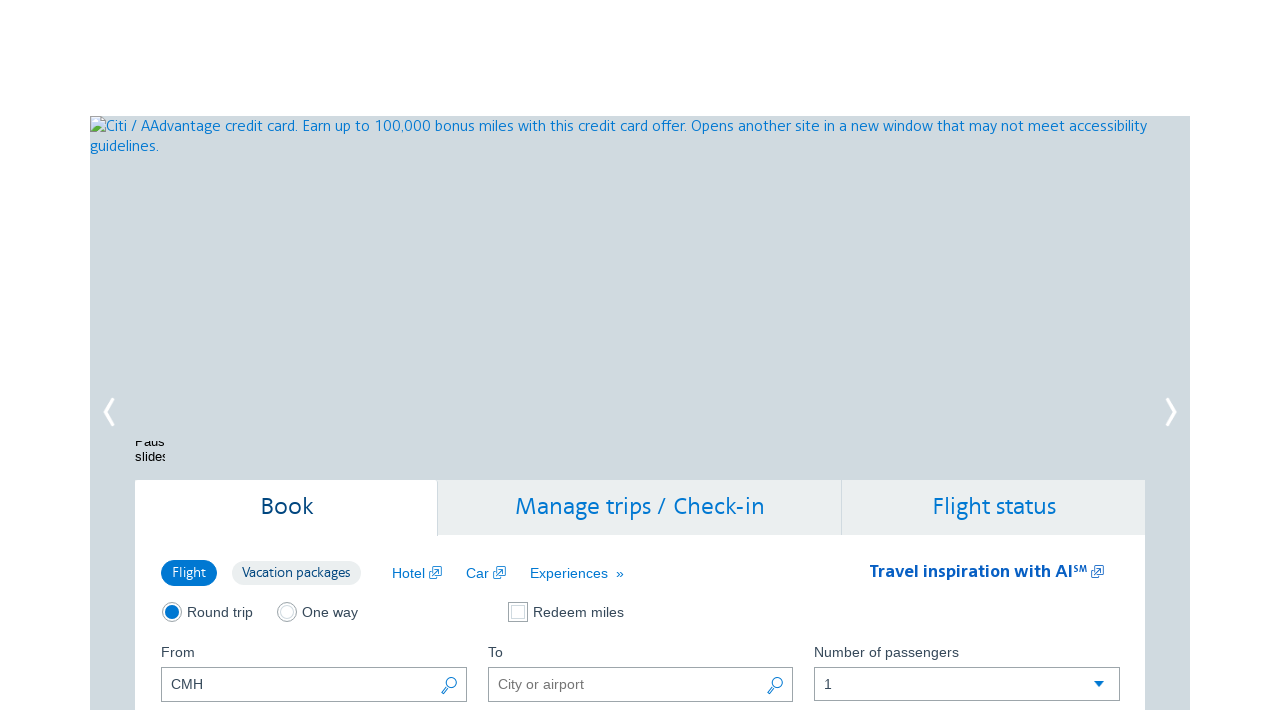

Navigated to American Airlines homepage
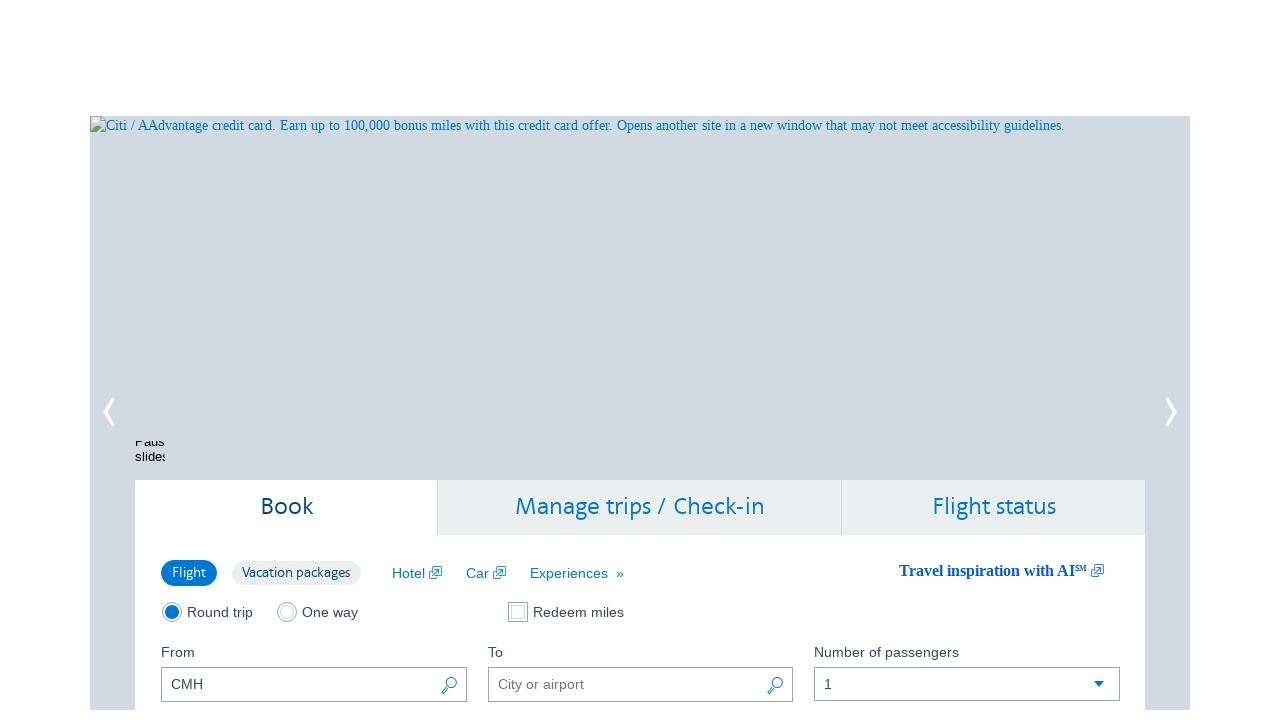

Set browser window to fullscreen mode (1920x1080)
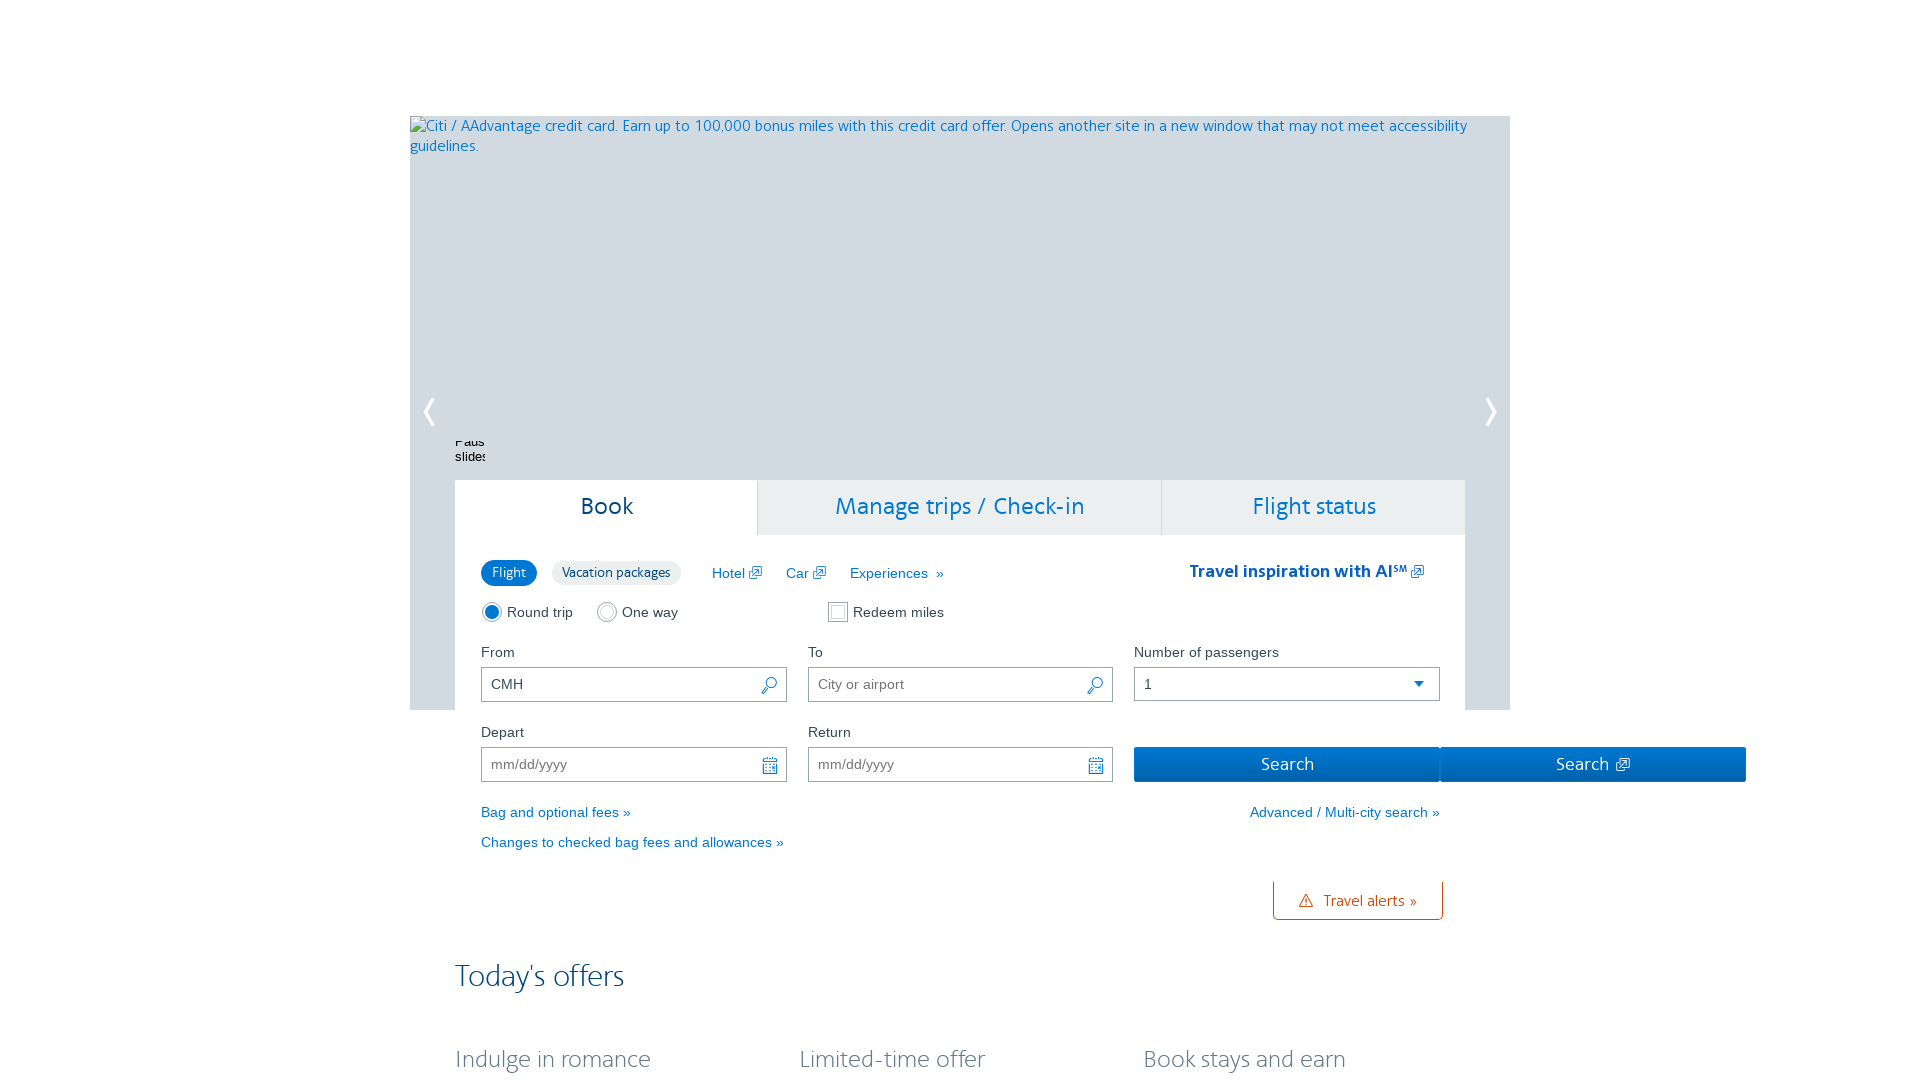

Page fully loaded - network idle state reached
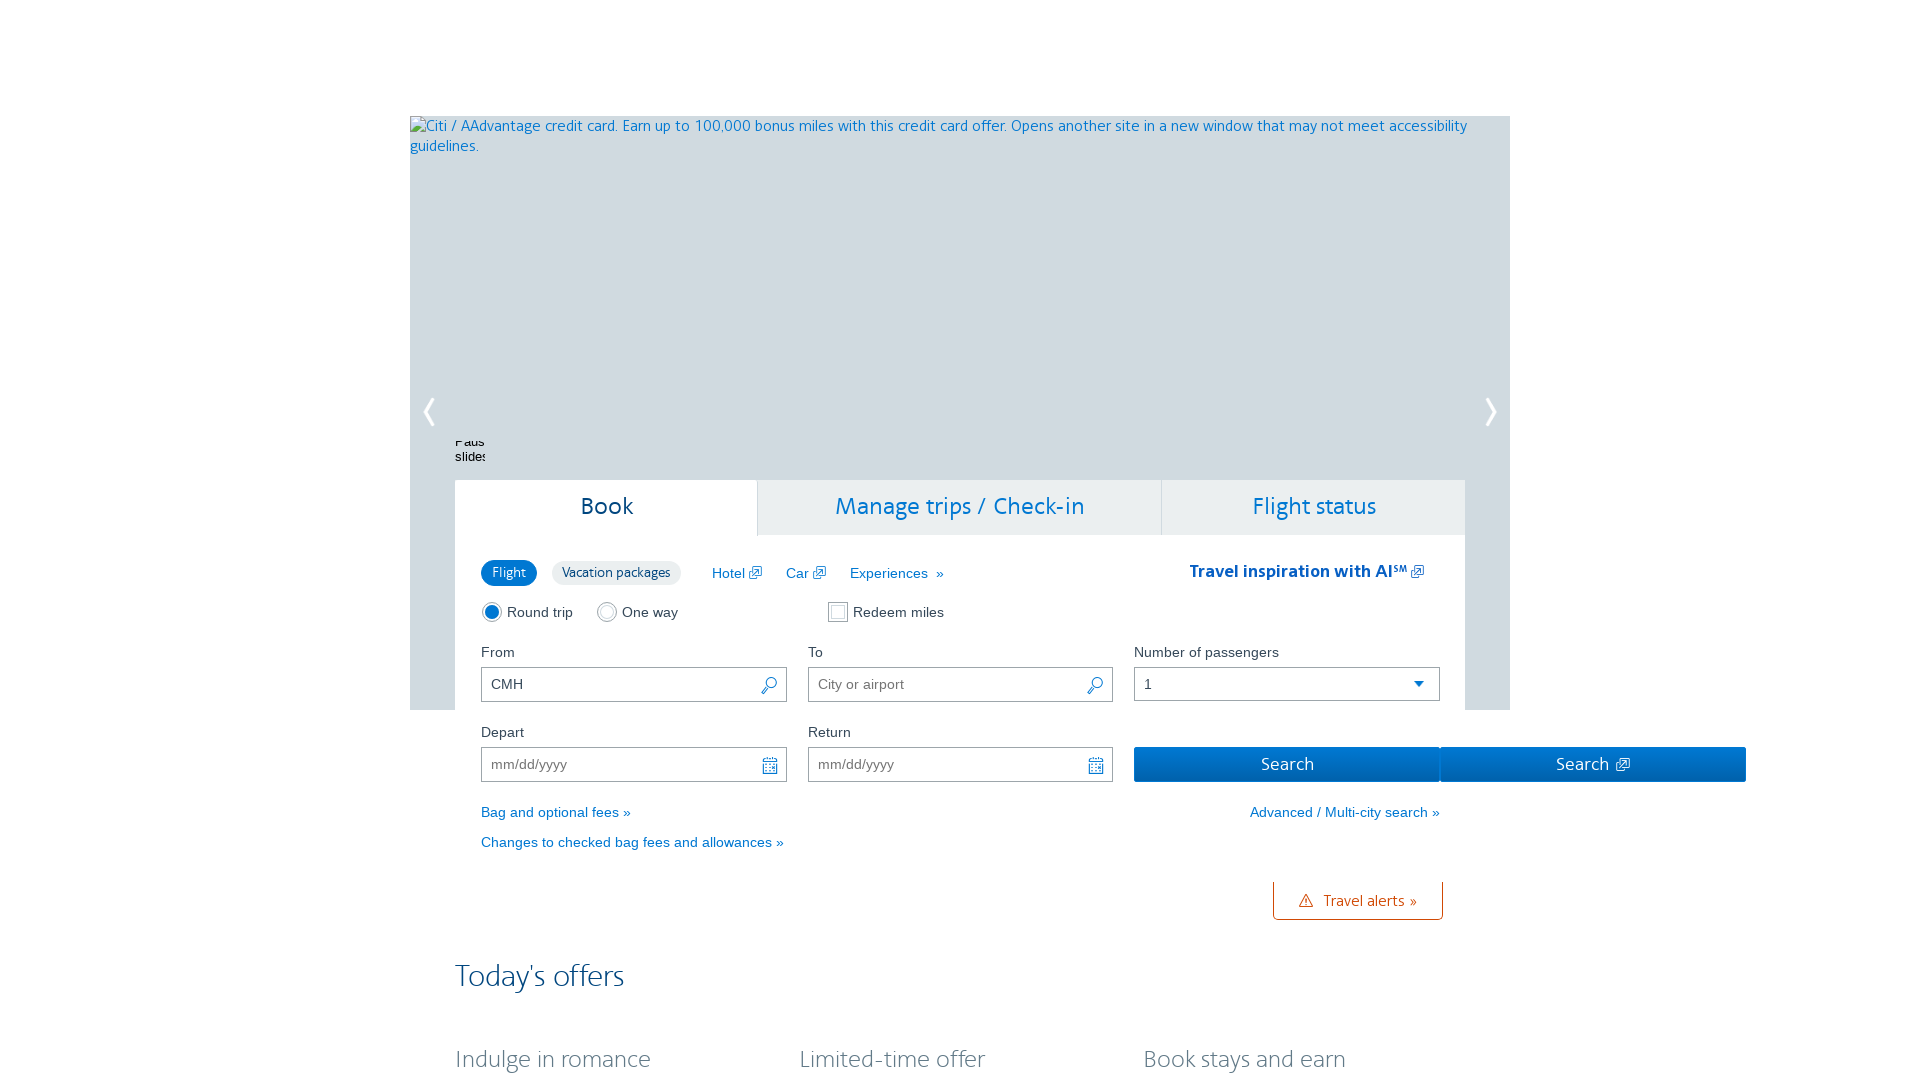

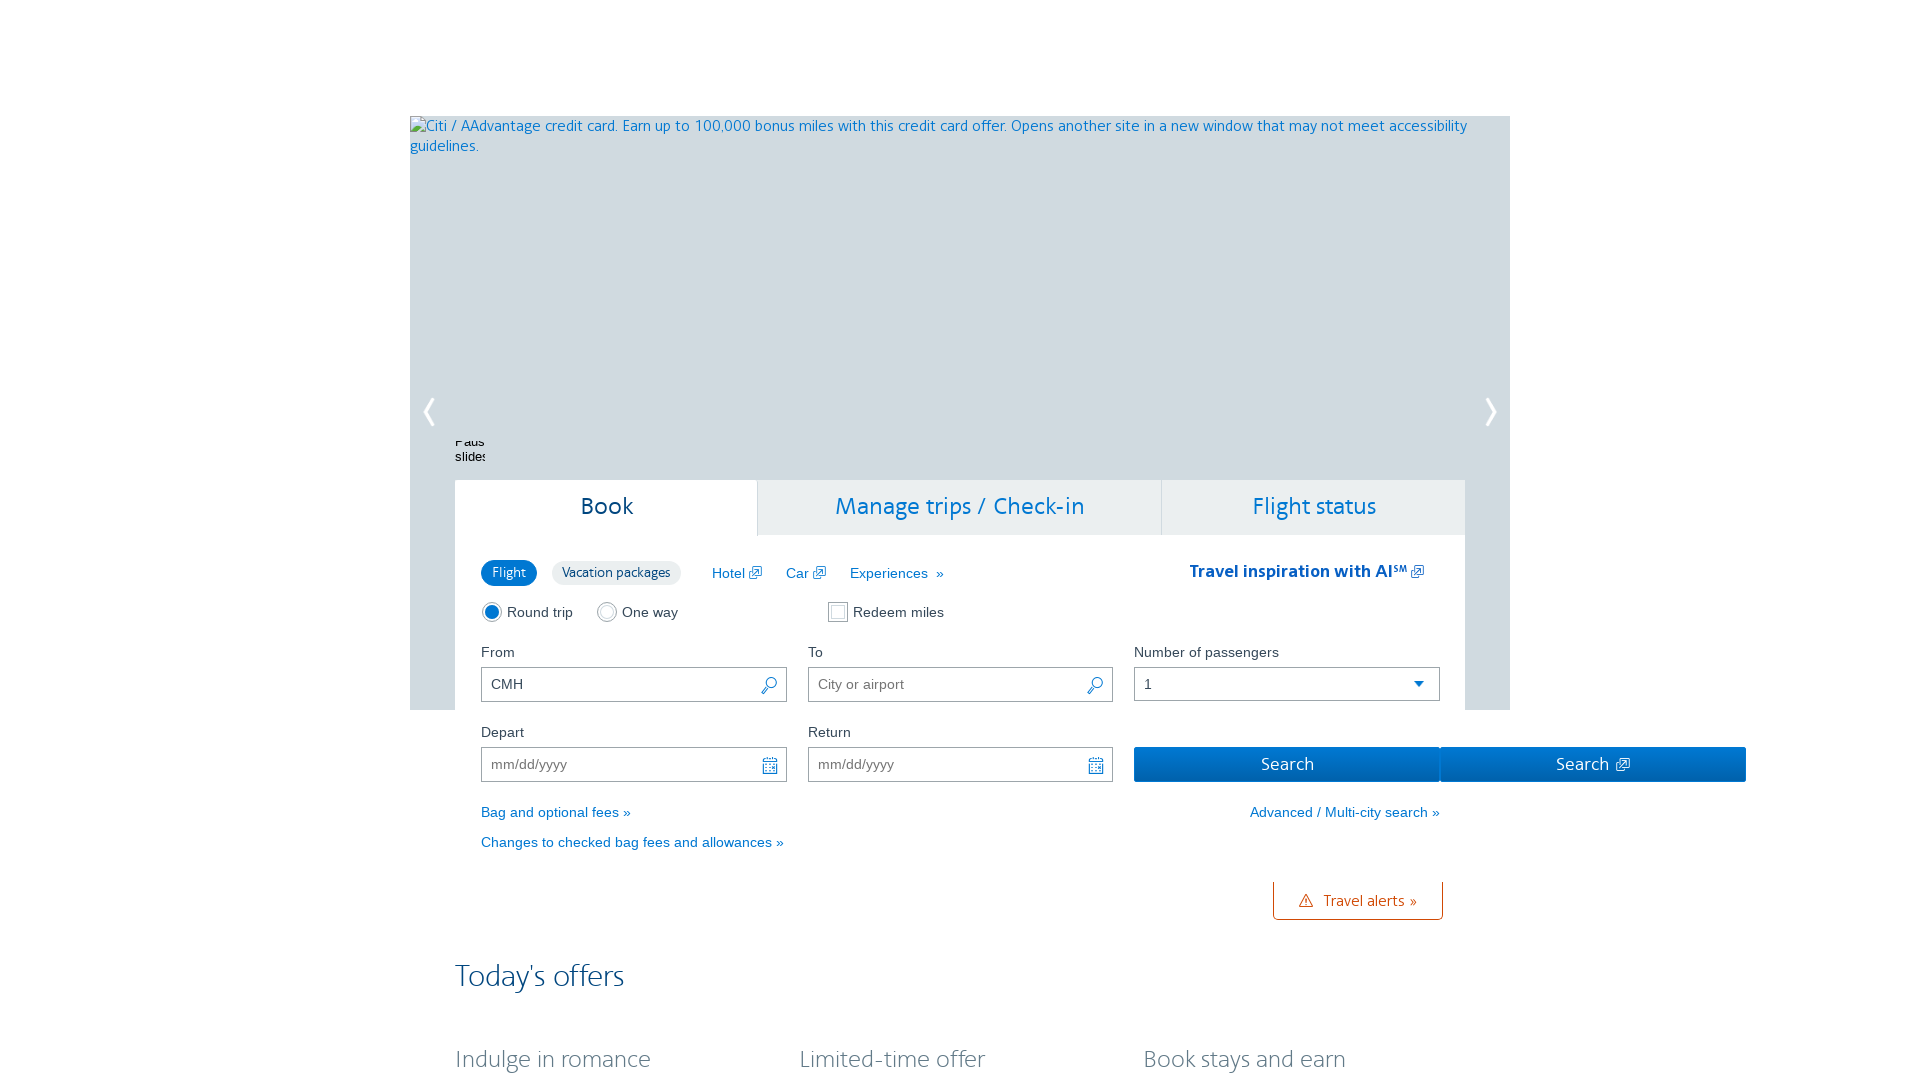